Tests an Angular fan menu component by clicking the menu button to expand/open the menu

Starting URL: https://danielykpan.github.io/ng2-fan-menu/

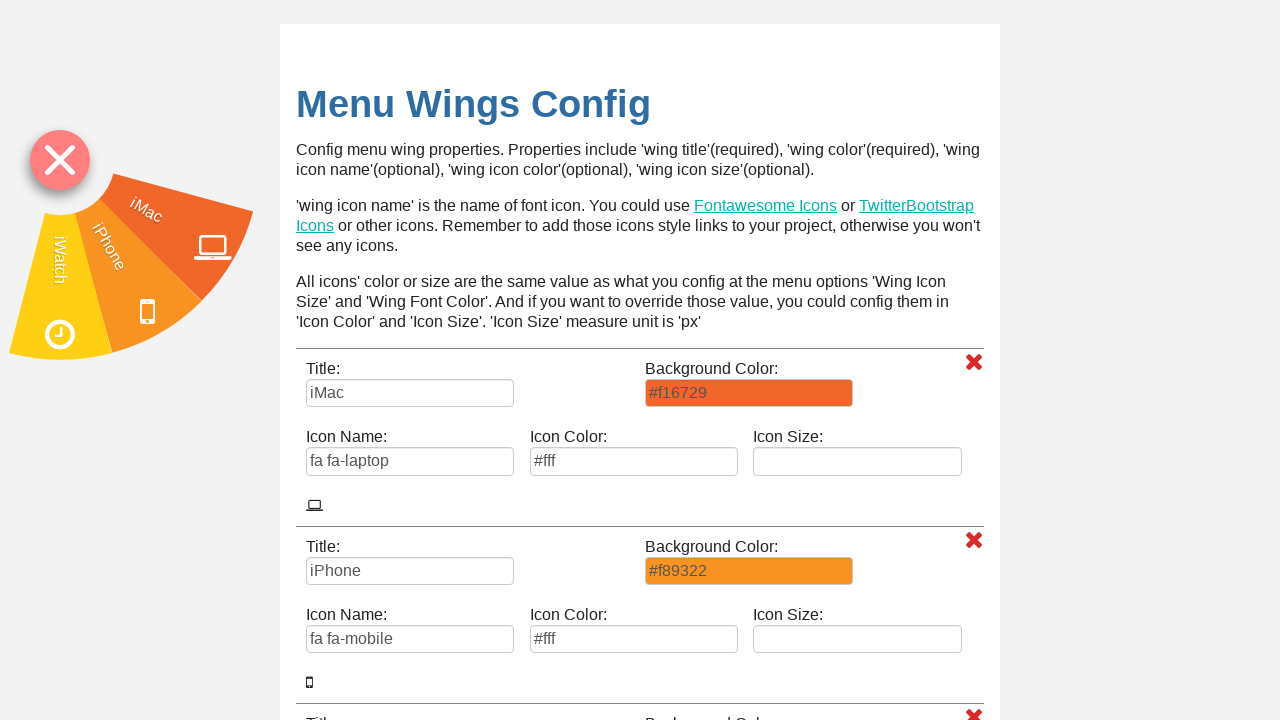

Clicked the menu button to expand the fan menu at (60, 160) on .menu-btn
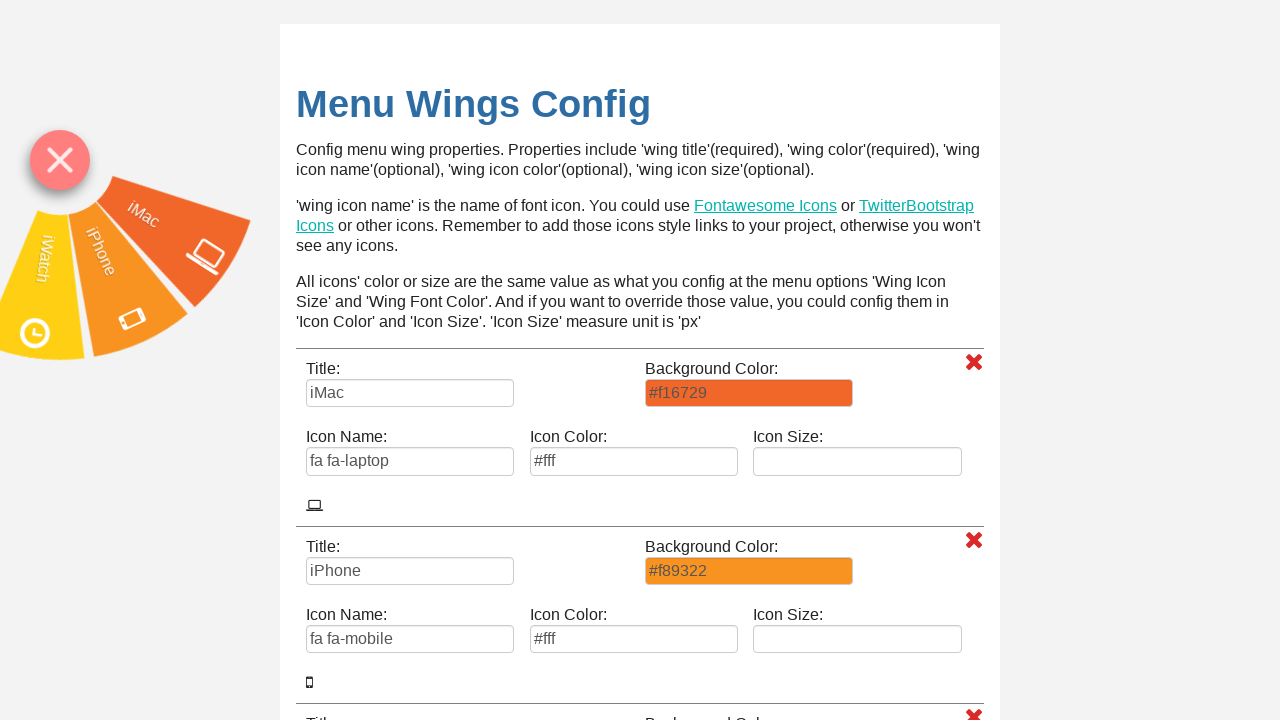

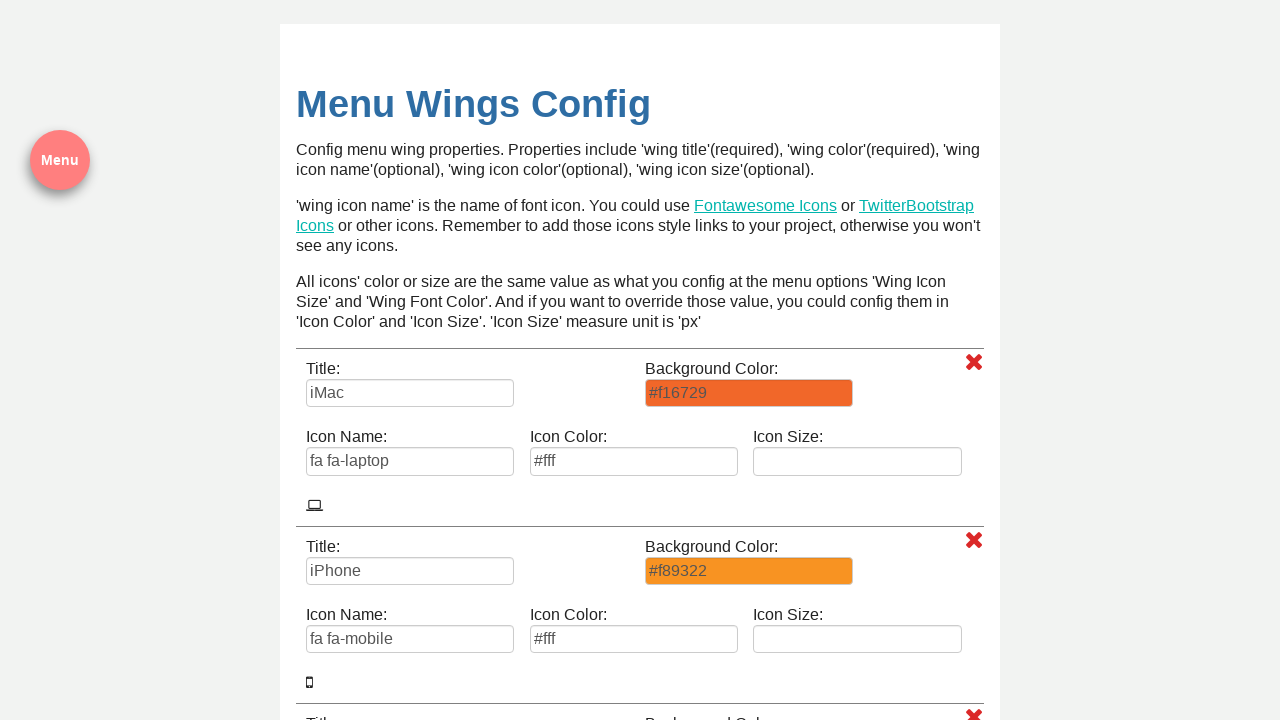